Navigates to Booking.com and verifies that h2 heading elements are present on the page

Starting URL: https://www.booking.com

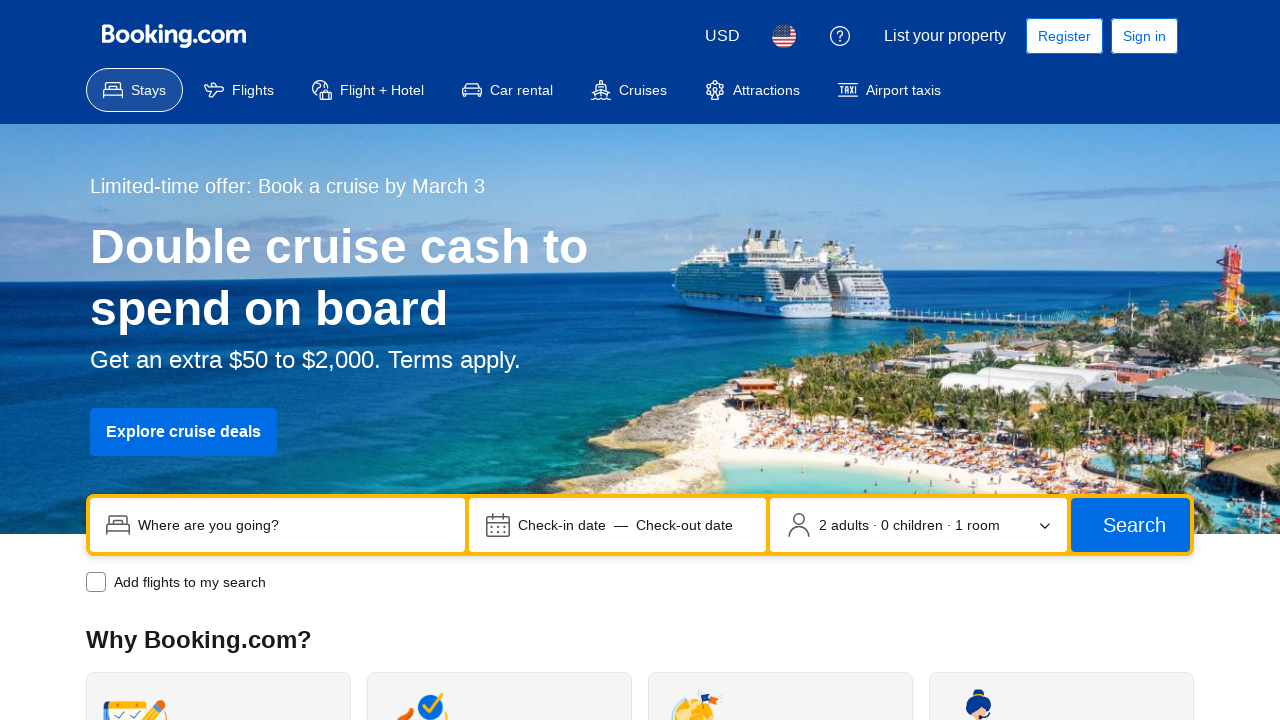

Navigated to https://www.booking.com
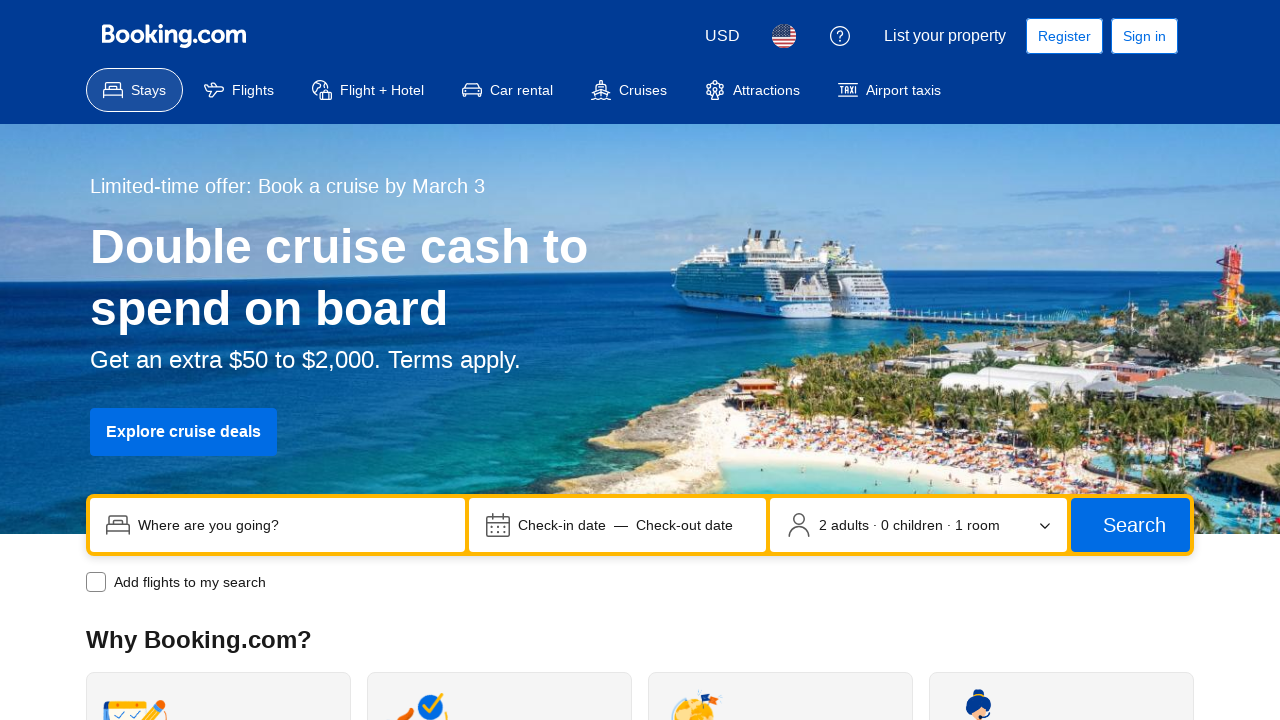

Waited for h2 heading elements to be present on the page
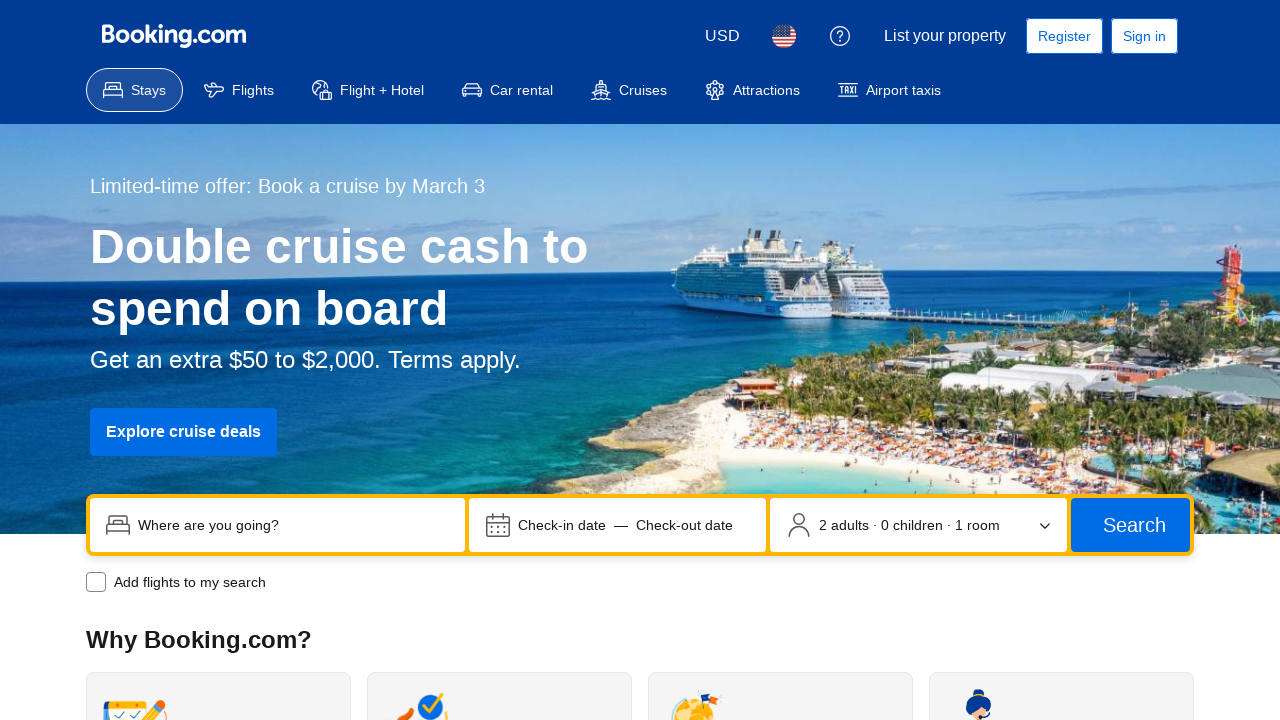

Retrieved all h2 heading elements from the page
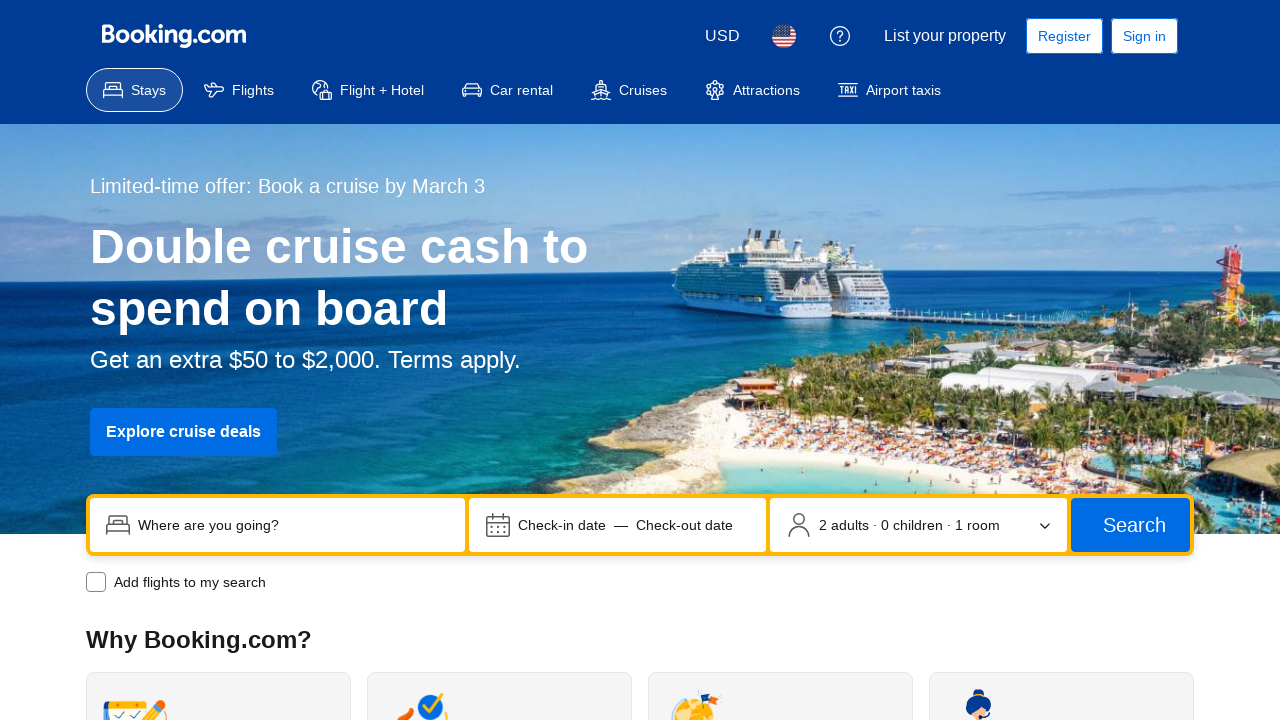

Verified that h2 heading elements are present on the page
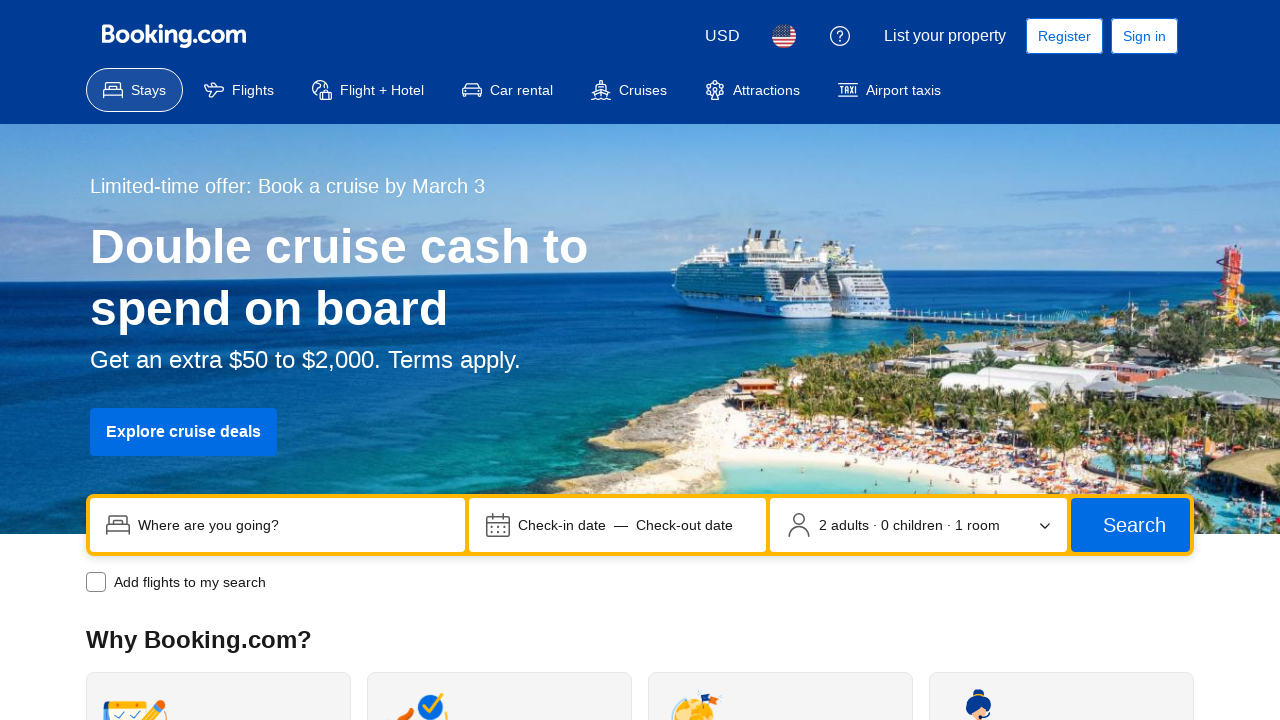

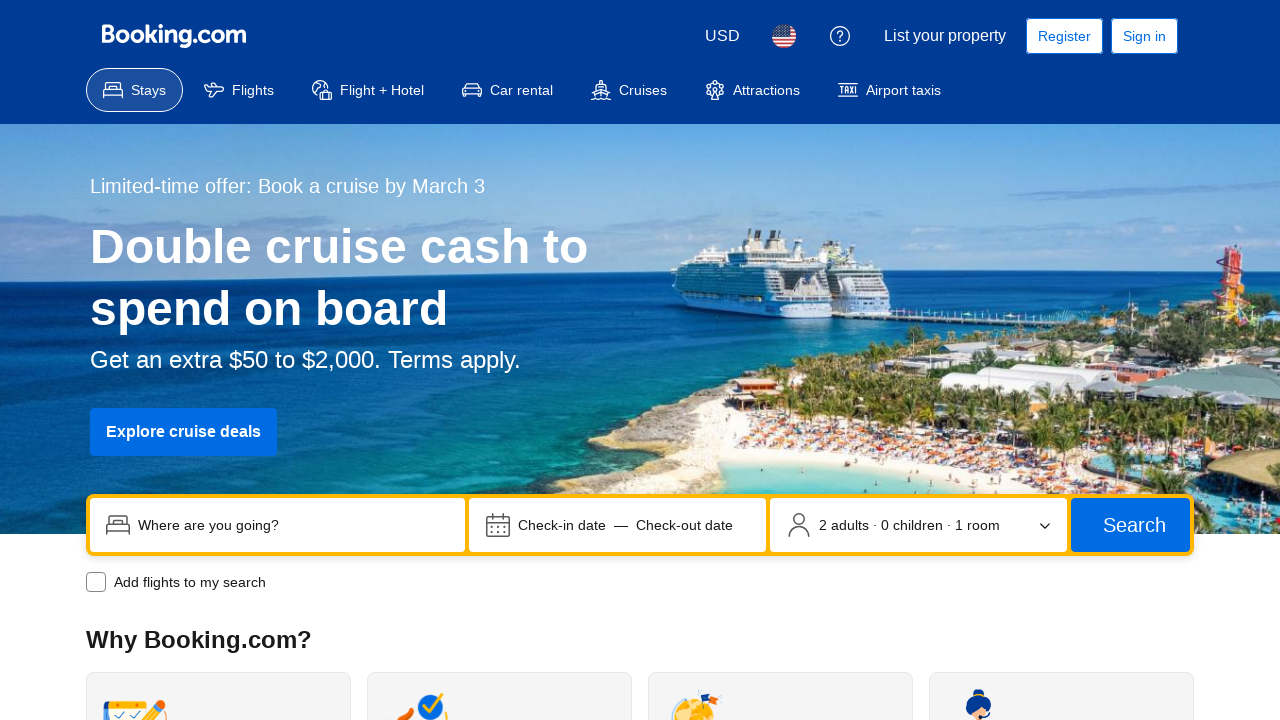